Tests keyboard shortcuts on a text comparison website by entering text in a textarea and performing Ctrl+A to select all text

Starting URL: https://text-compare.com/

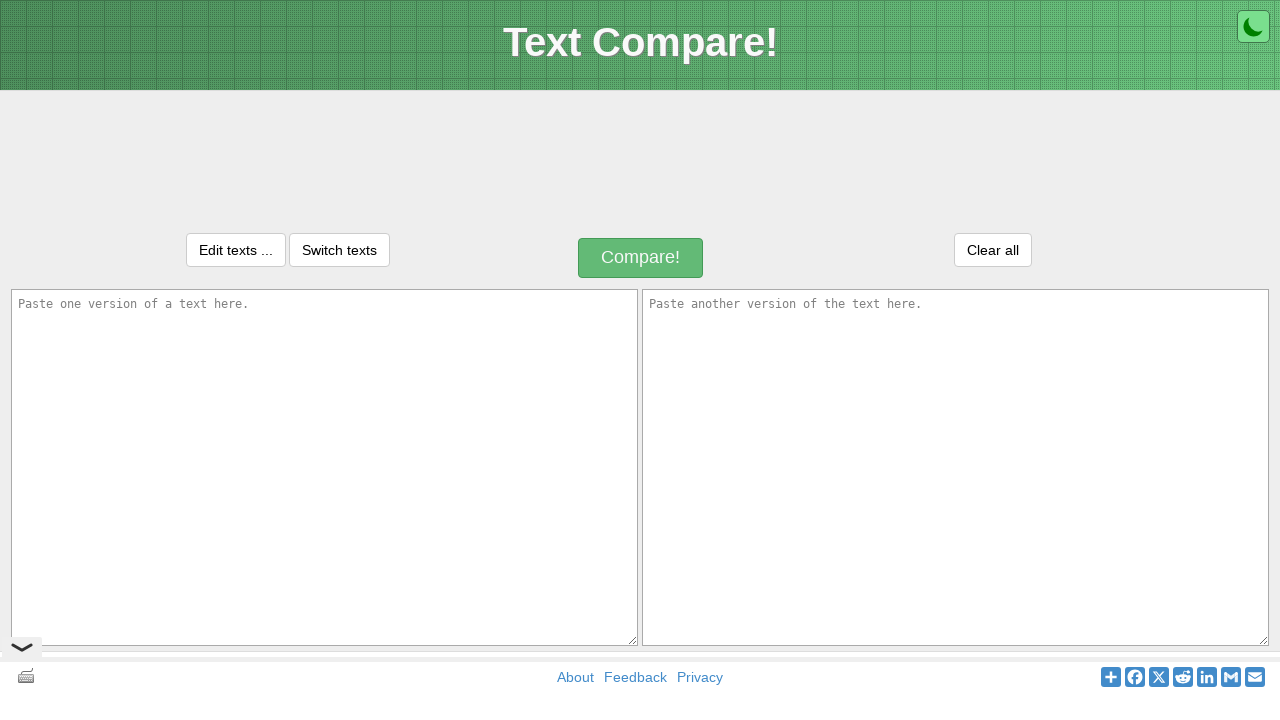

Navigated to text-compare.com website
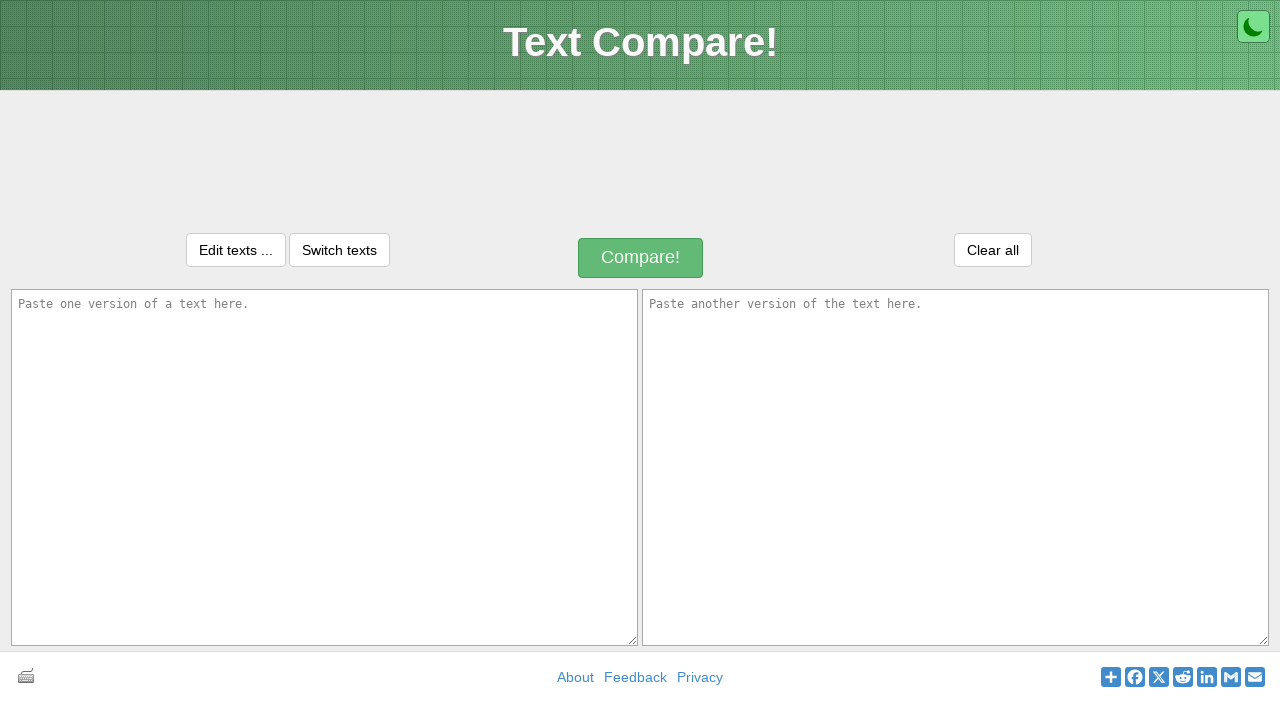

Filled textarea with sample text 'Welcome to New world' on textarea#inputText1
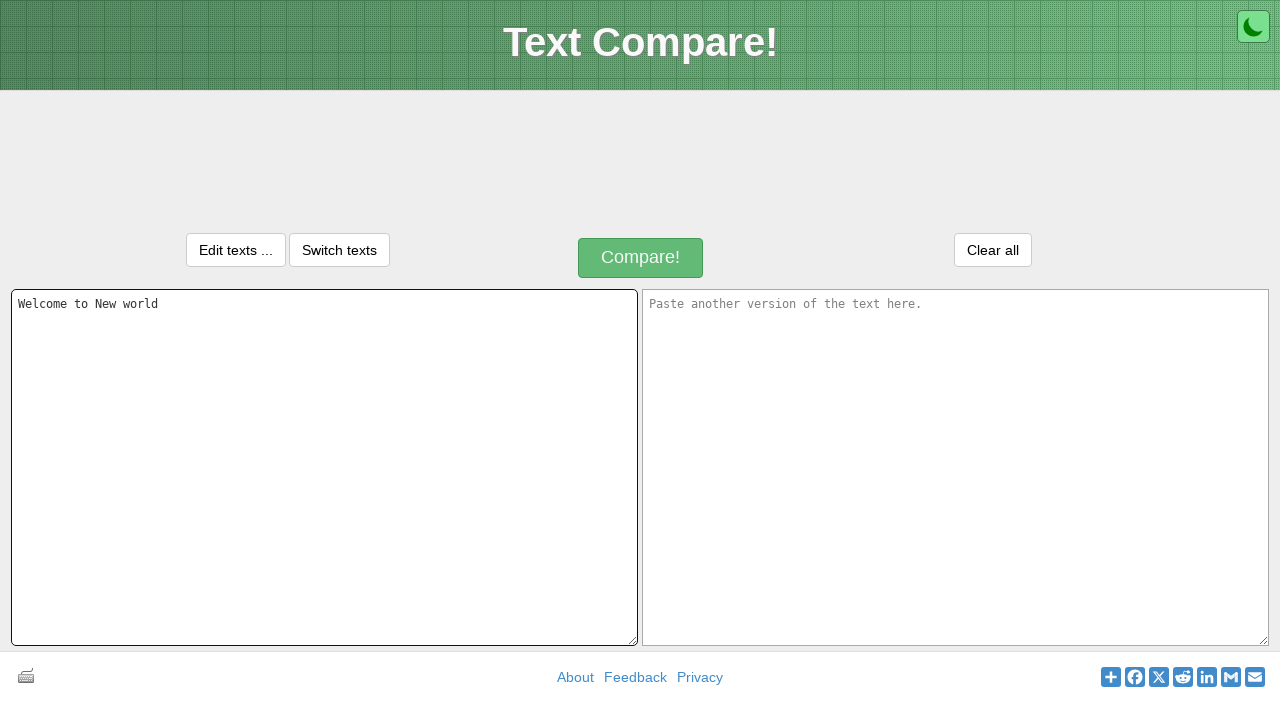

Pressed Ctrl+A to select all text in textarea
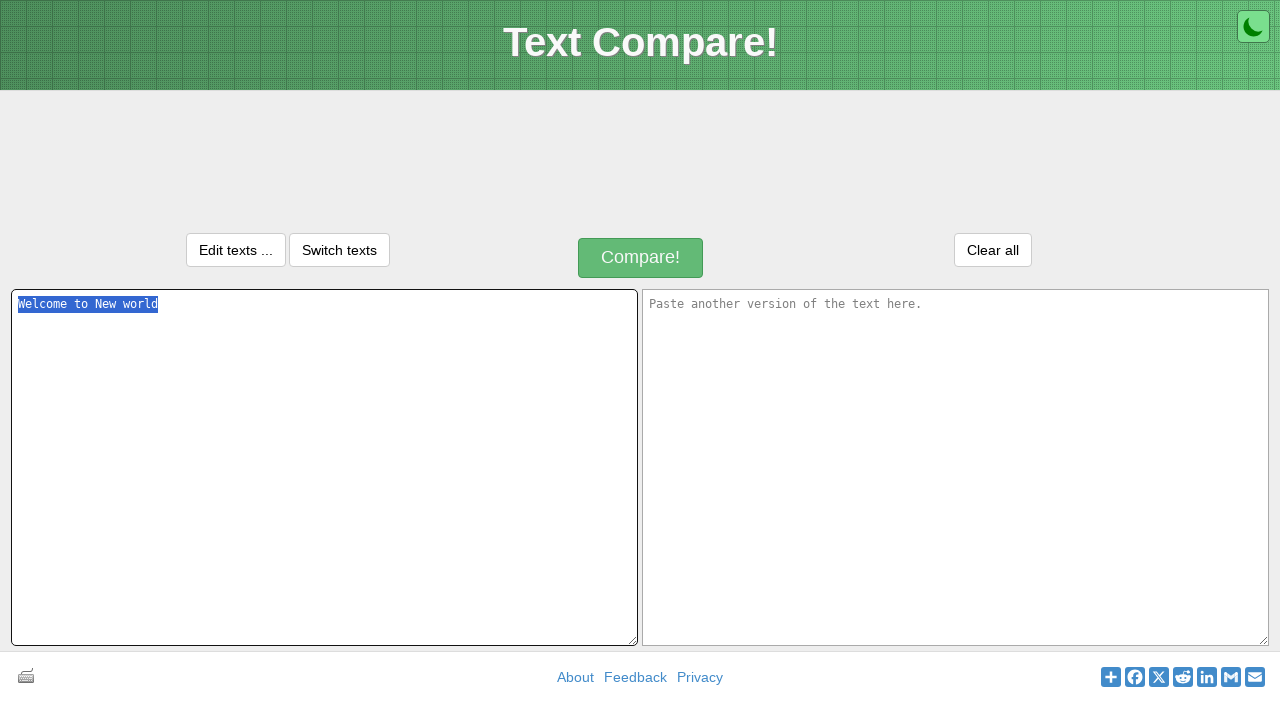

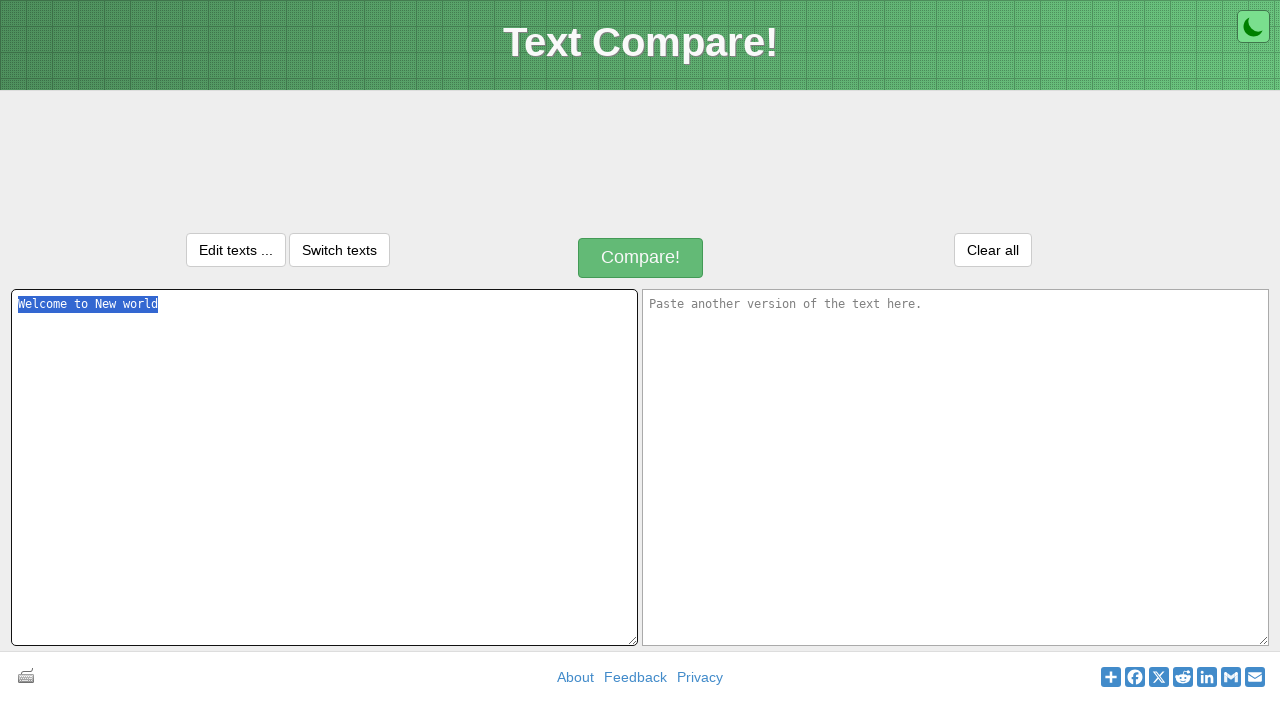